Tests the resend confirmation email functionality by submitting an email address and verifying the success banner appears

Starting URL: https://dashboard.midtrans.com/confirmation

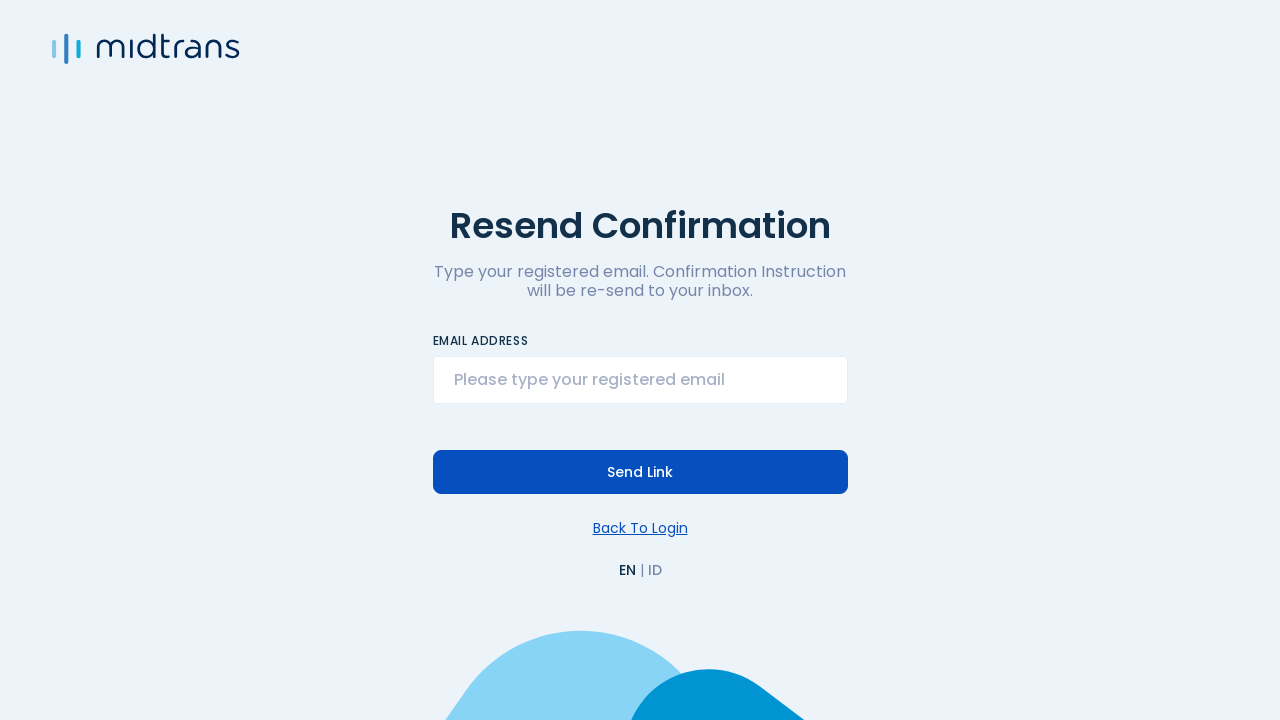

Filled email address field with 'testaccount567@gmail.com' on input[name="user[email]"]
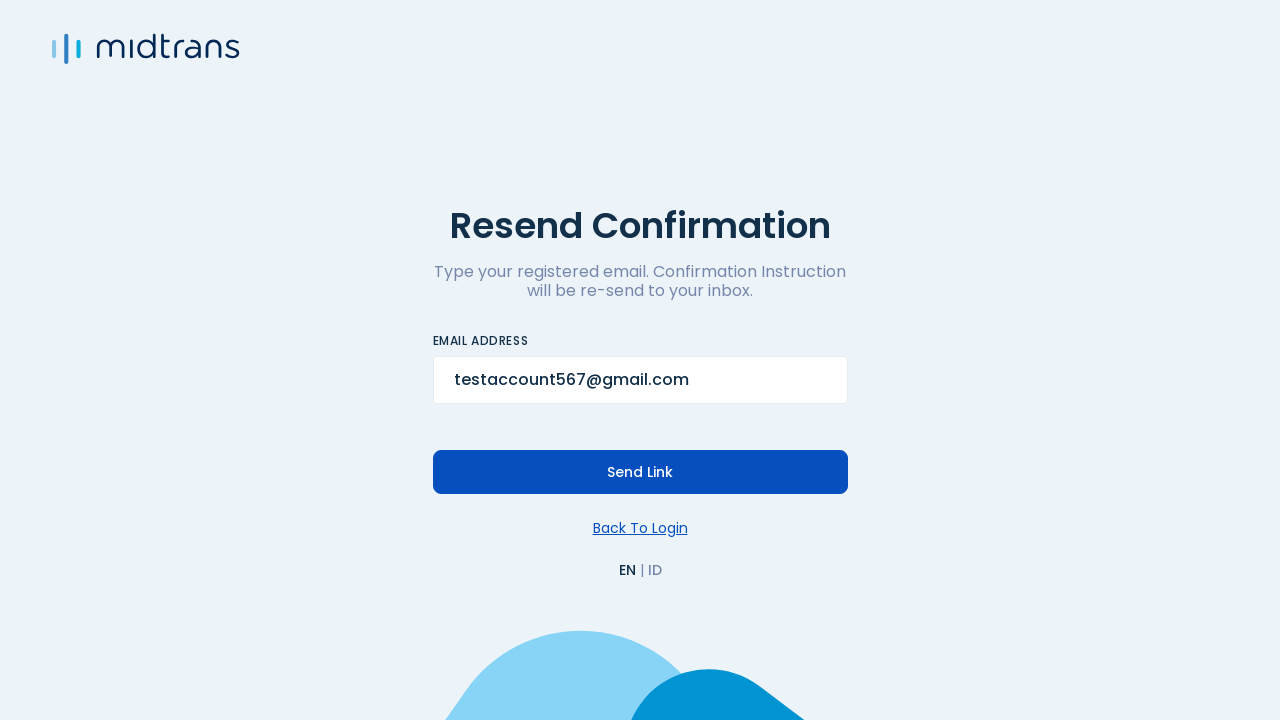

Clicked 'Send Link' button to submit resend confirmation email request at (640, 472) on button:has-text("Send Link")
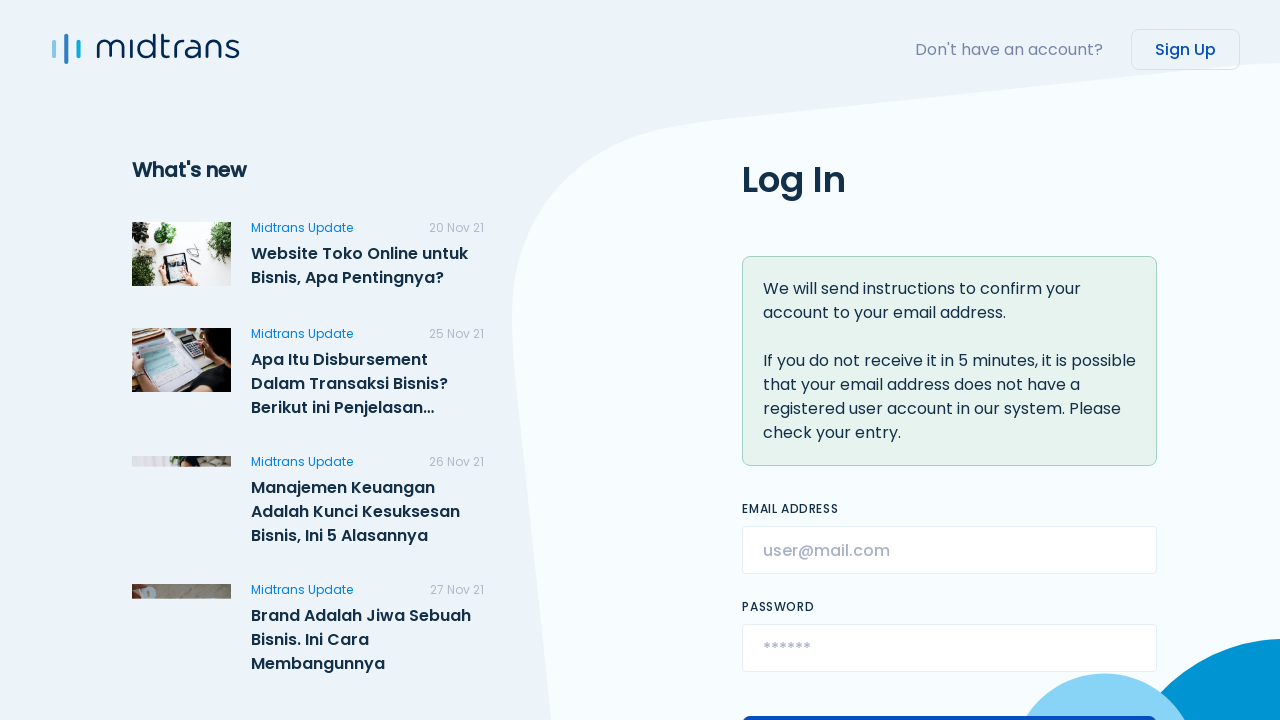

Success banner appeared confirming instructions will be sent to email
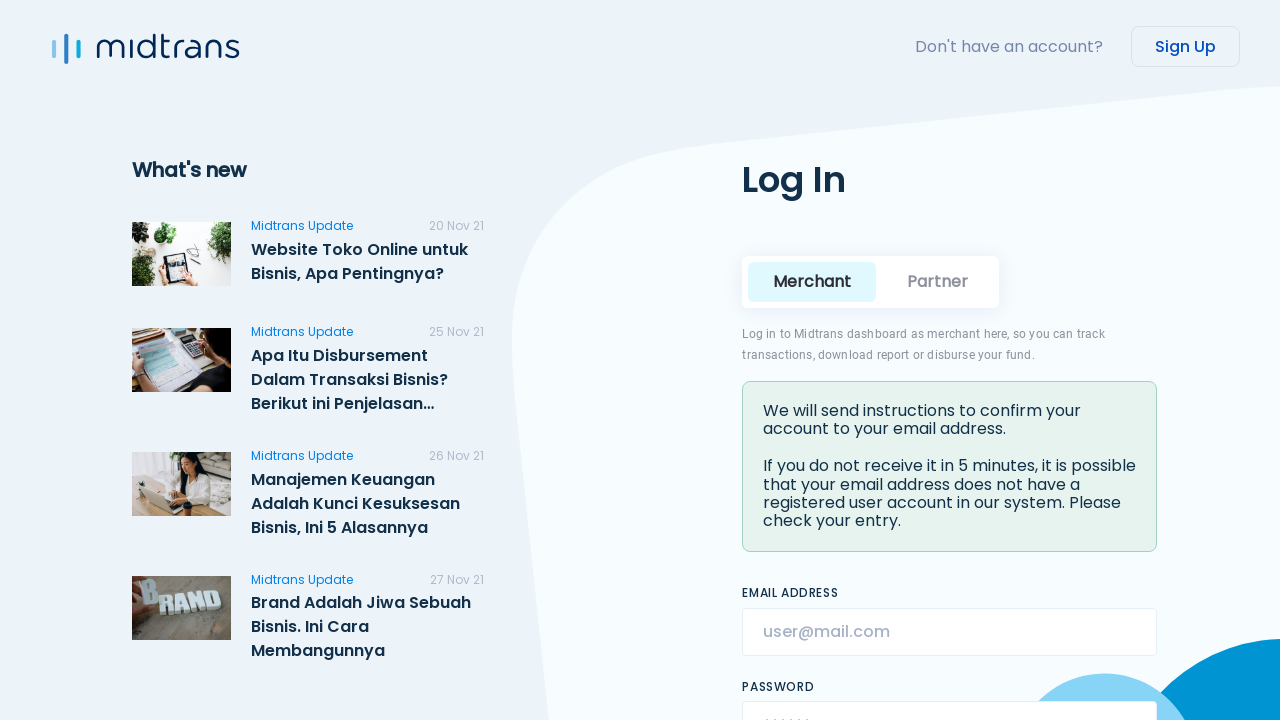

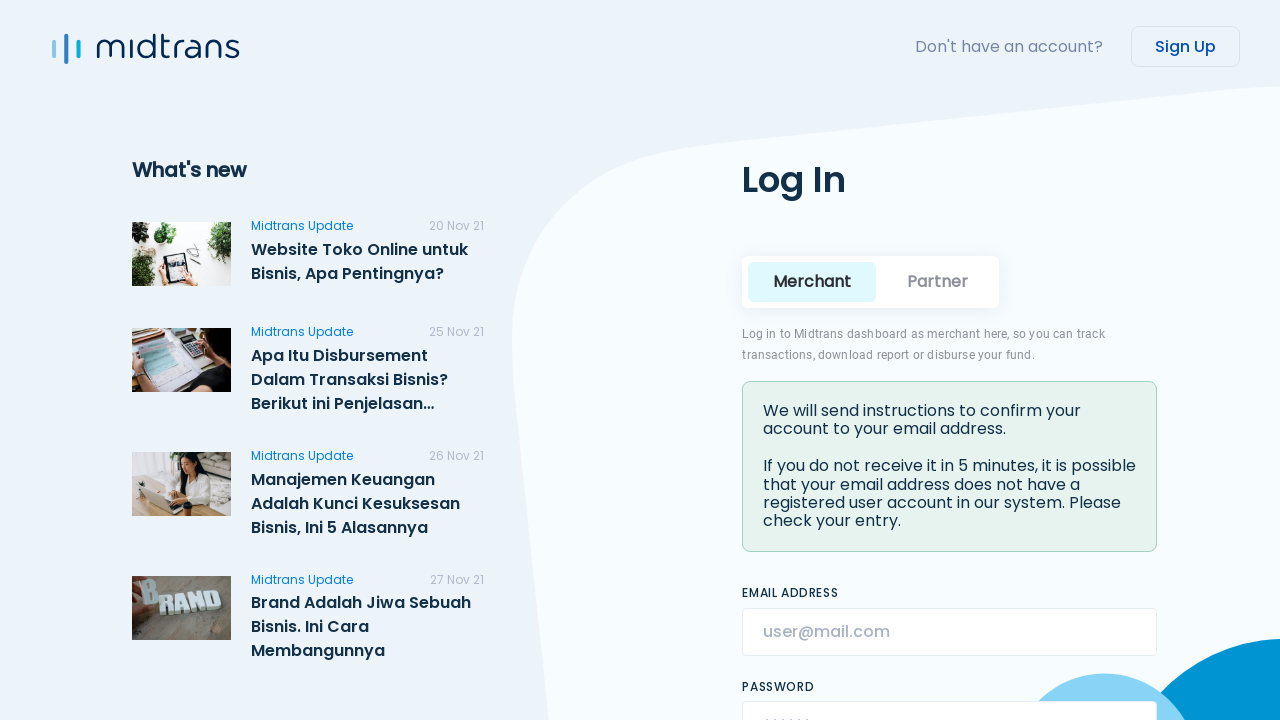